Tests the speed of adding multiple todo items by appending numbers 0-9 to the todo input field

Starting URL: http://todomvc4tasj.herokuapp.com/

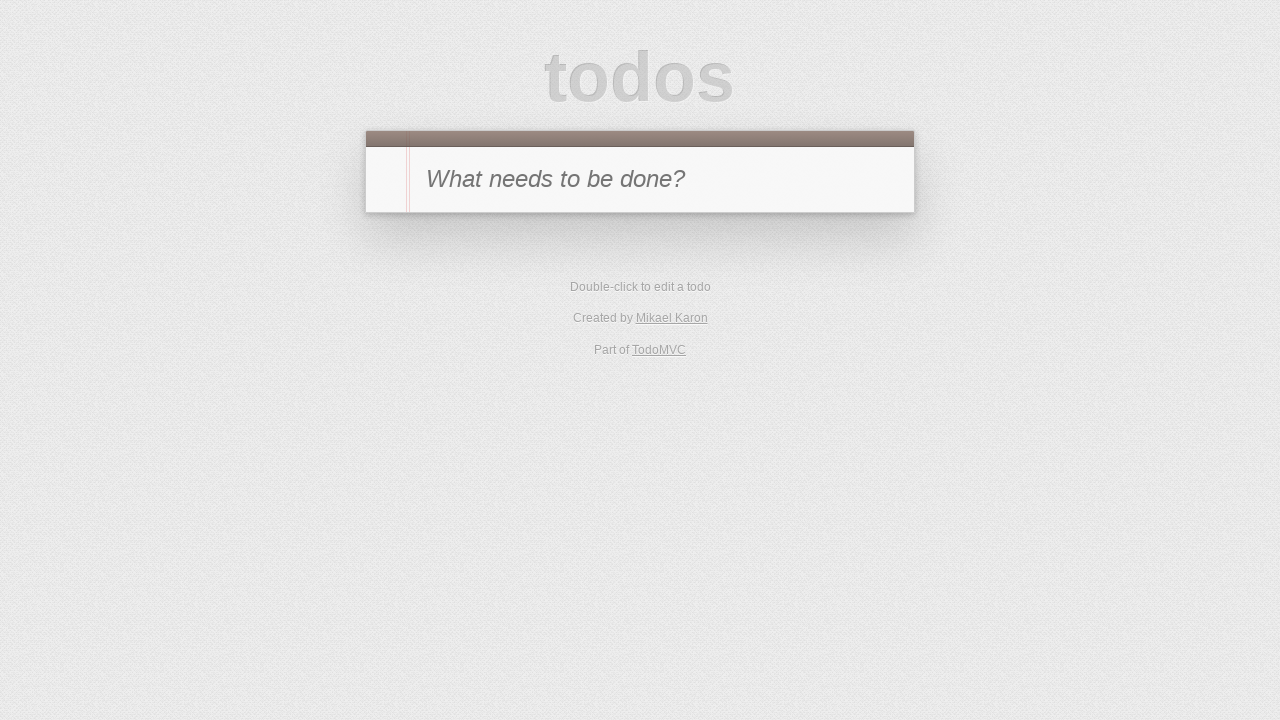

Navigated to TodoMVC application
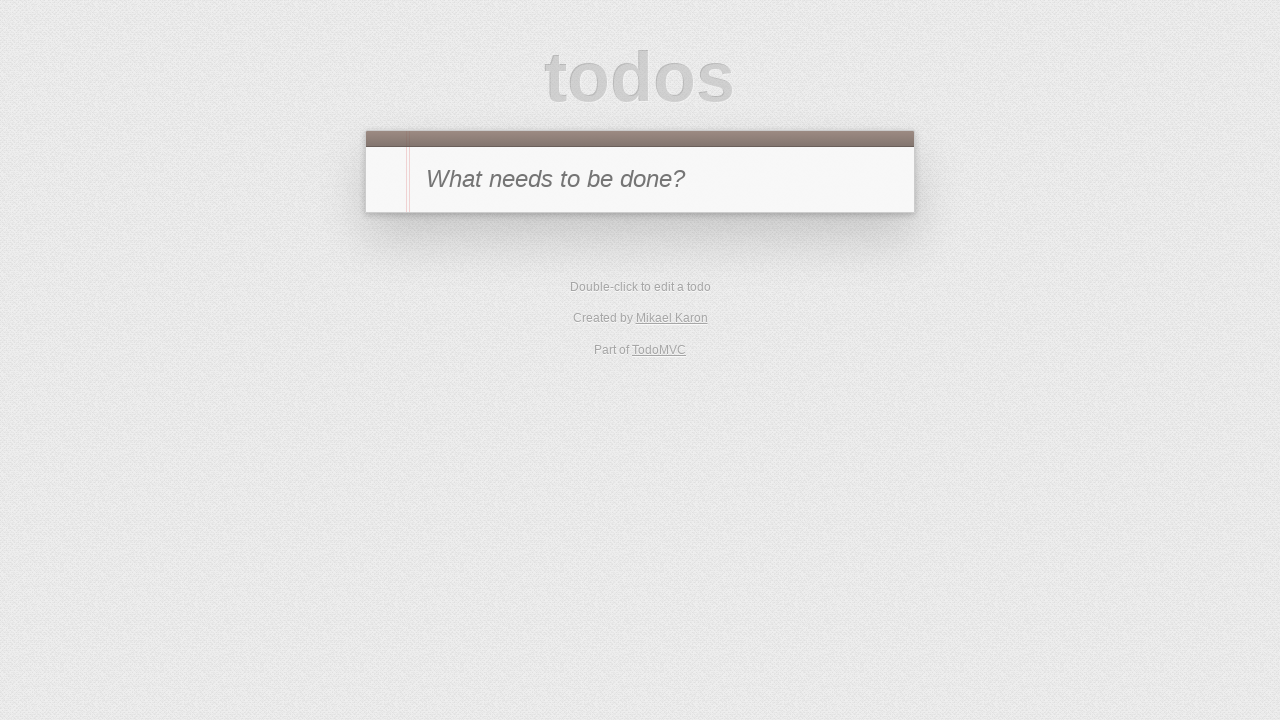

Filled todo input with number 0 on #new-todo
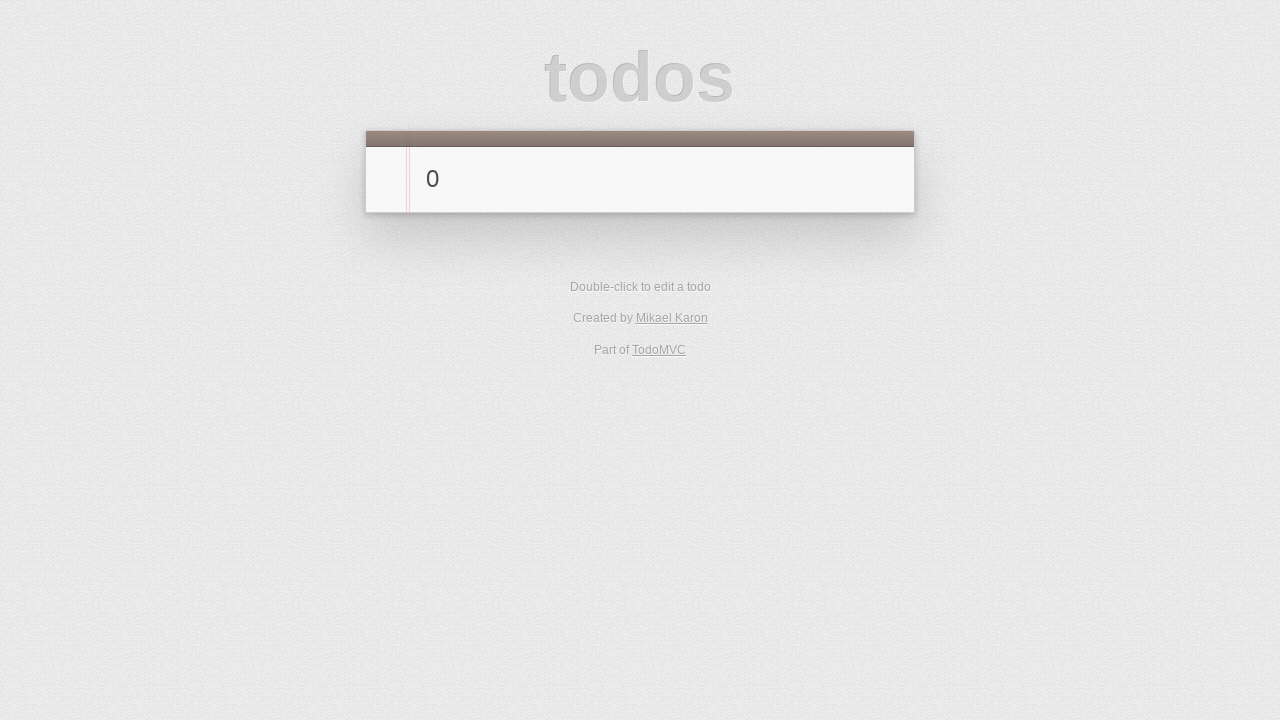

Pressed Enter to add todo item 0 on #new-todo
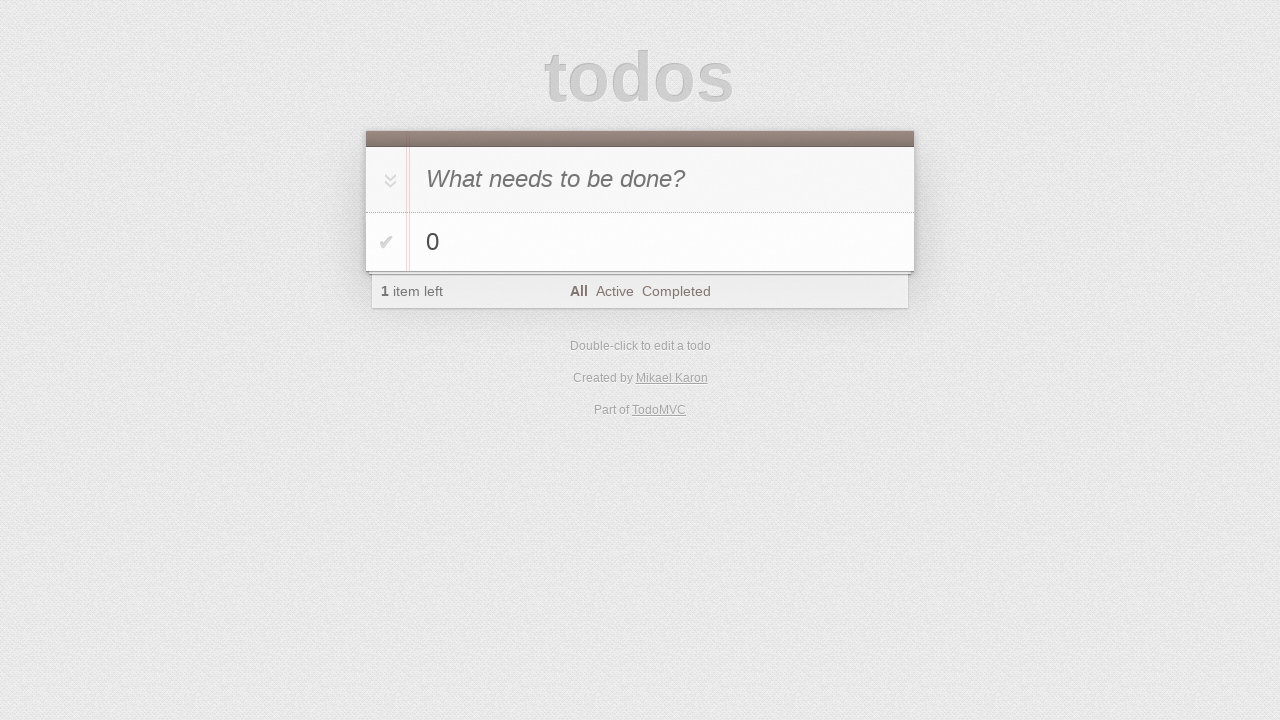

Filled todo input with number 1 on #new-todo
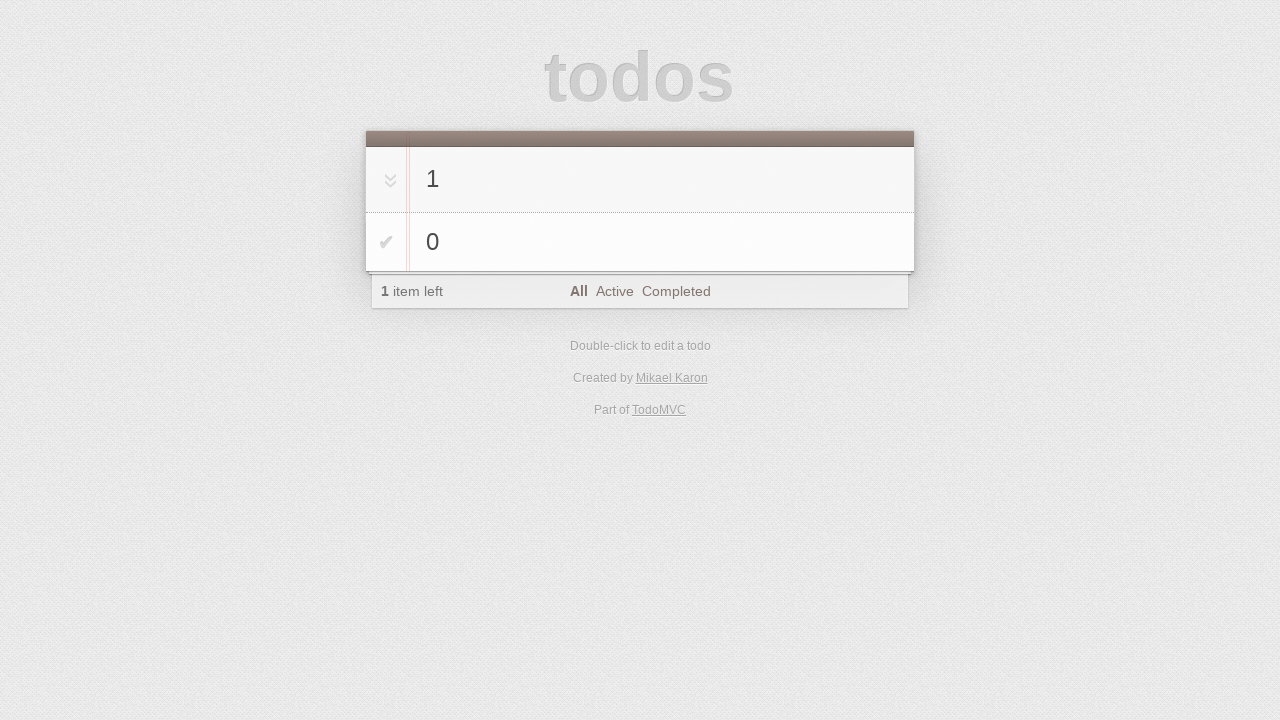

Pressed Enter to add todo item 1 on #new-todo
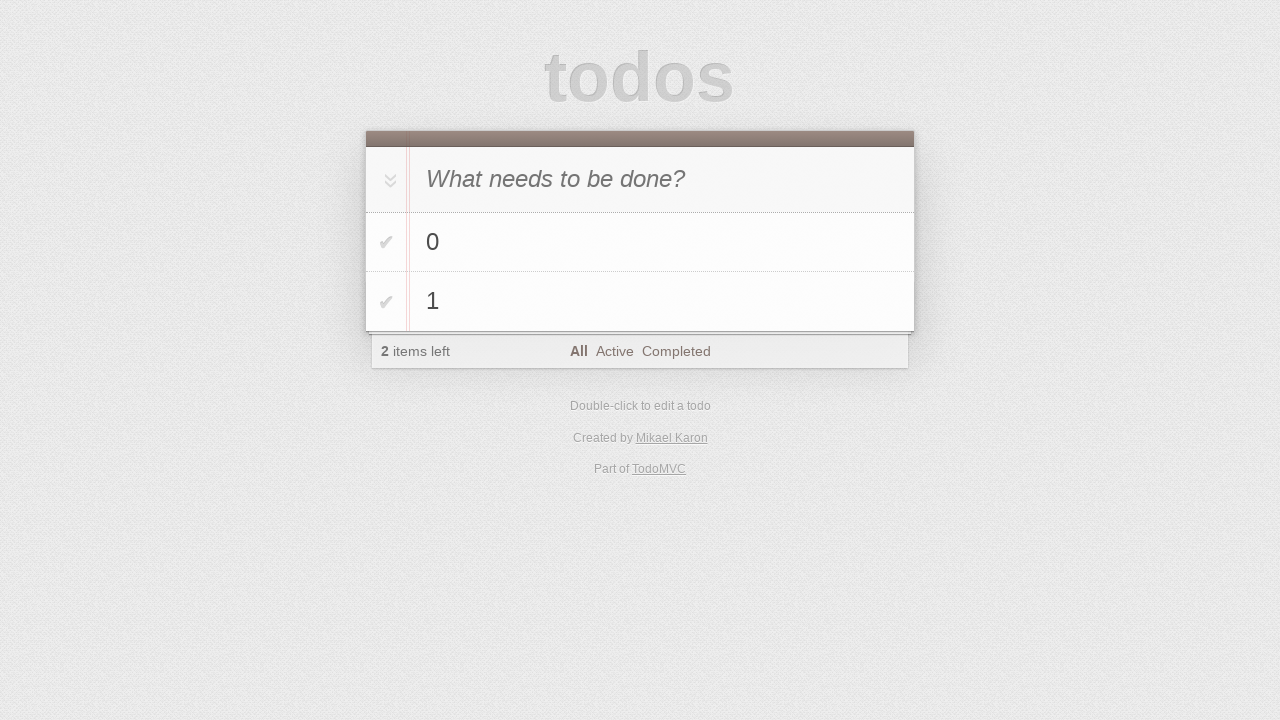

Filled todo input with number 2 on #new-todo
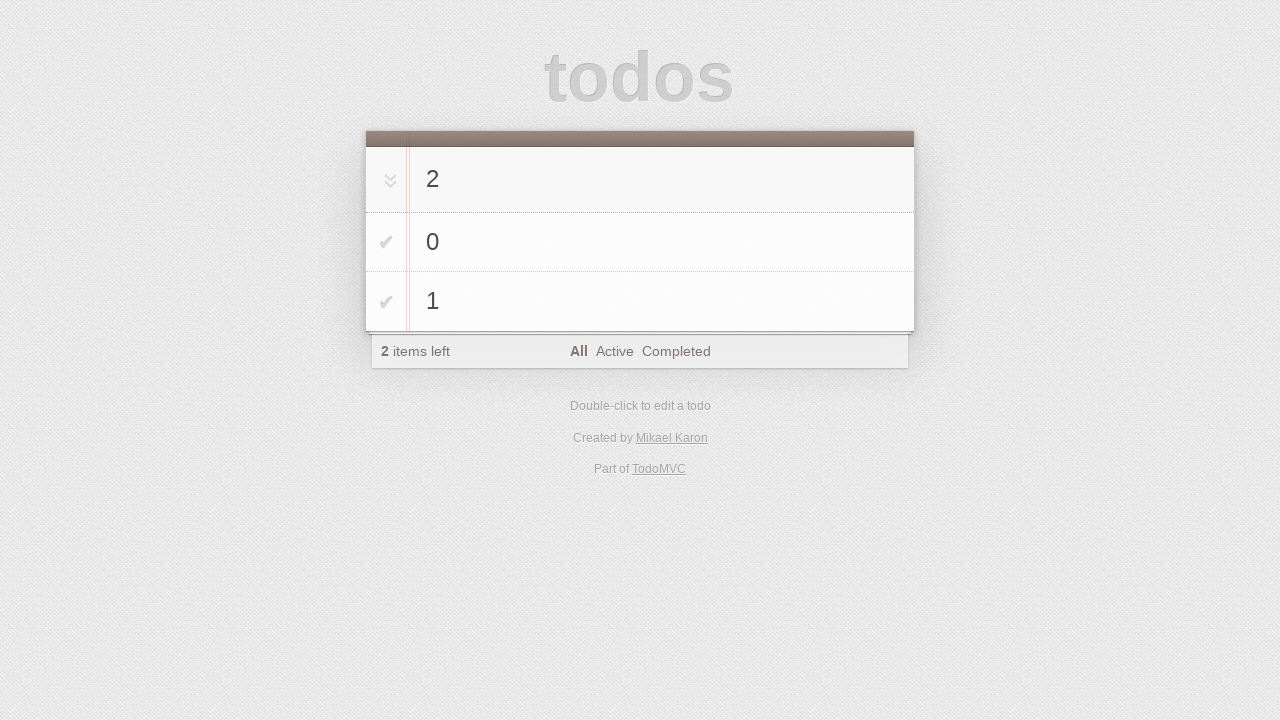

Pressed Enter to add todo item 2 on #new-todo
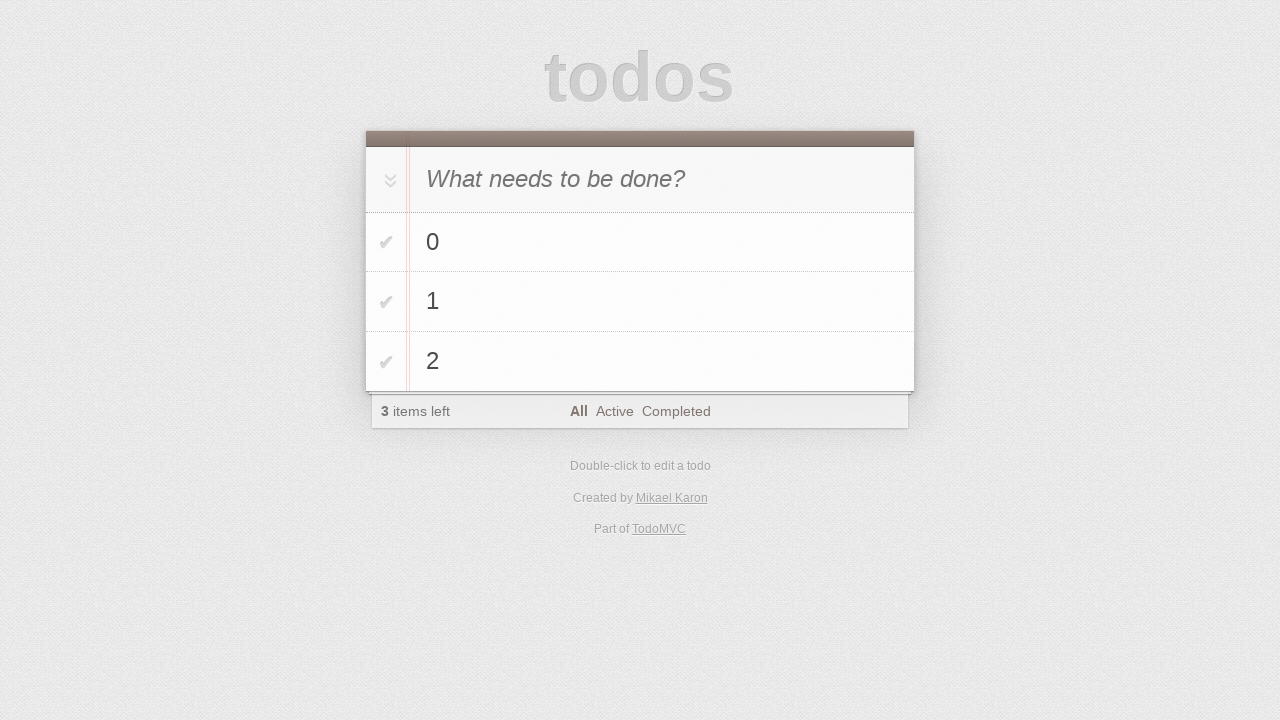

Filled todo input with number 3 on #new-todo
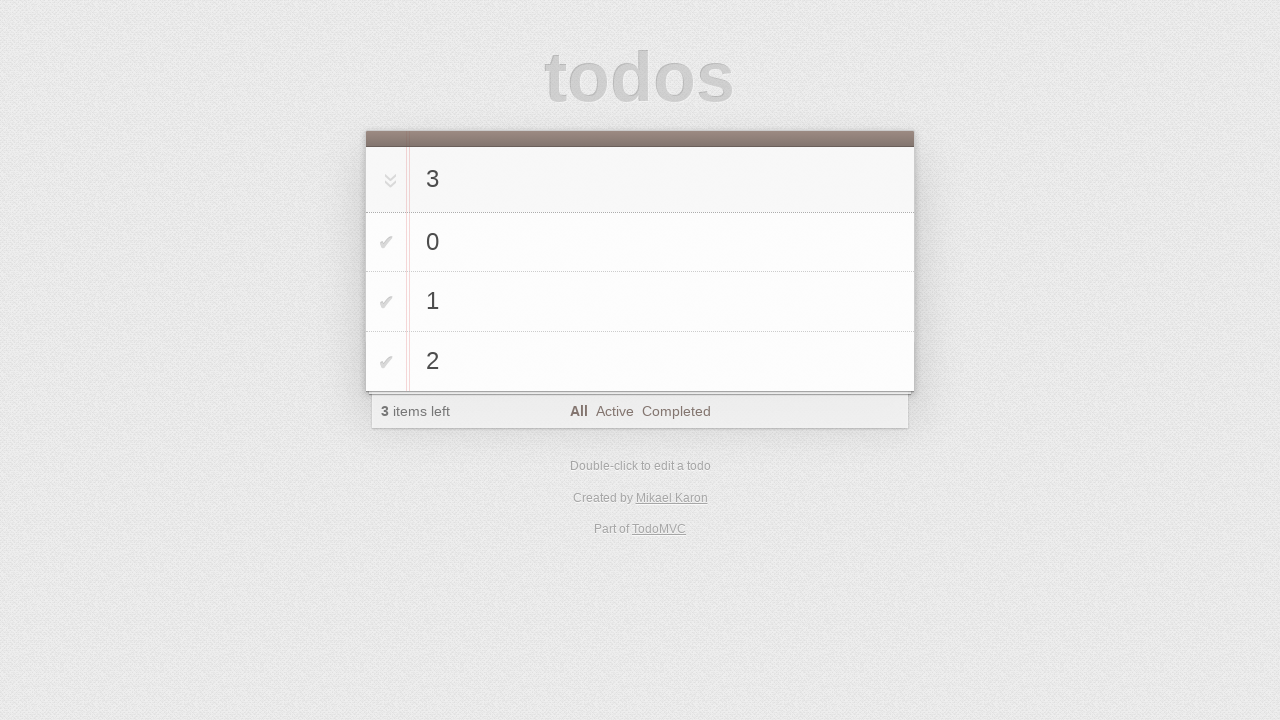

Pressed Enter to add todo item 3 on #new-todo
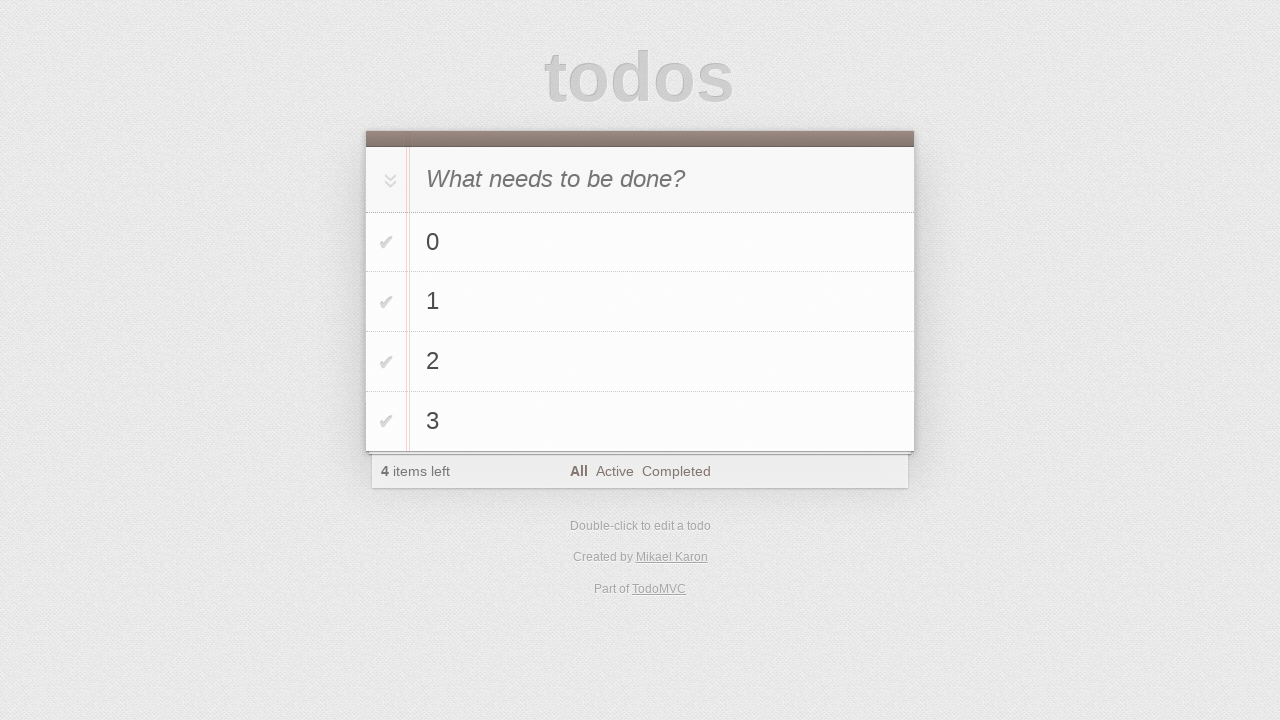

Filled todo input with number 4 on #new-todo
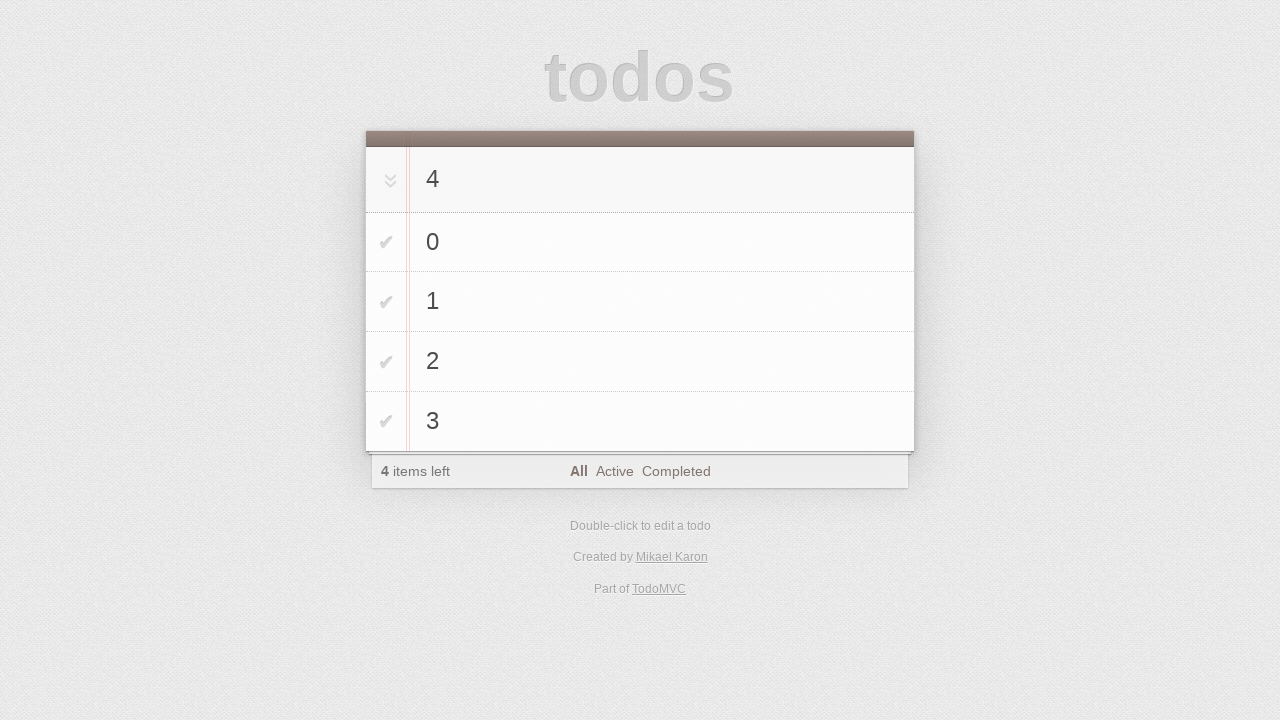

Pressed Enter to add todo item 4 on #new-todo
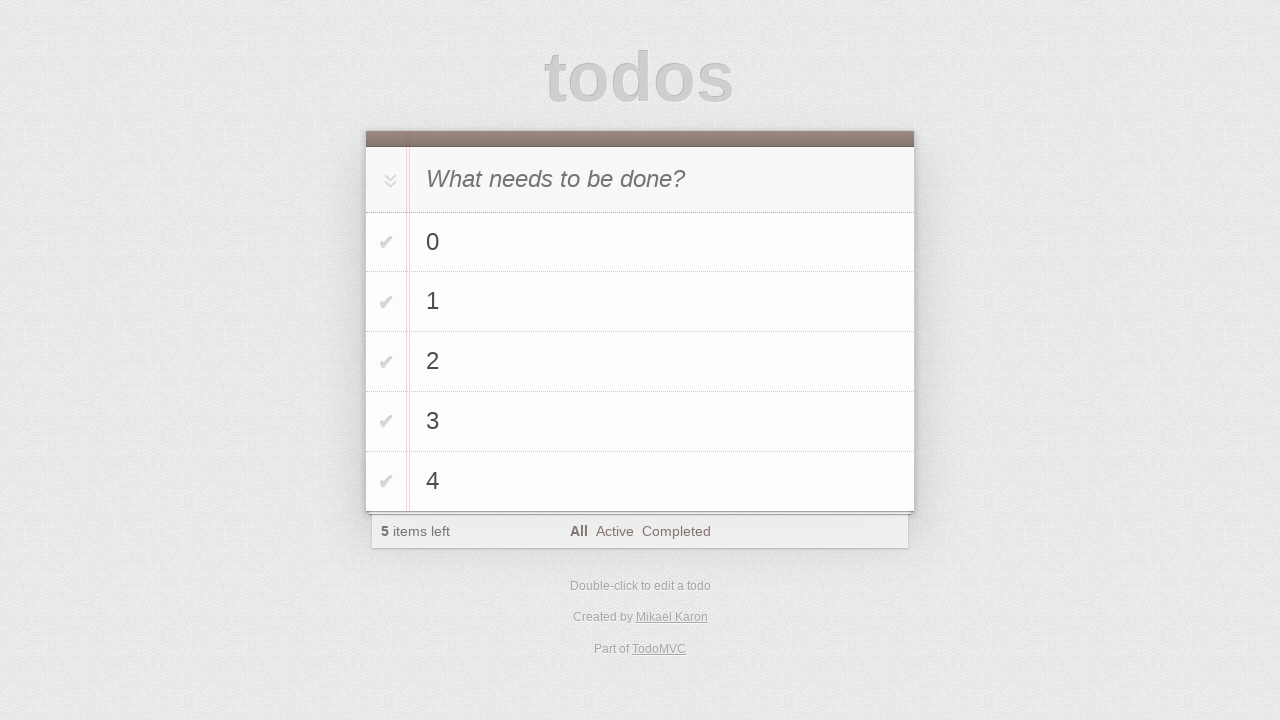

Filled todo input with number 5 on #new-todo
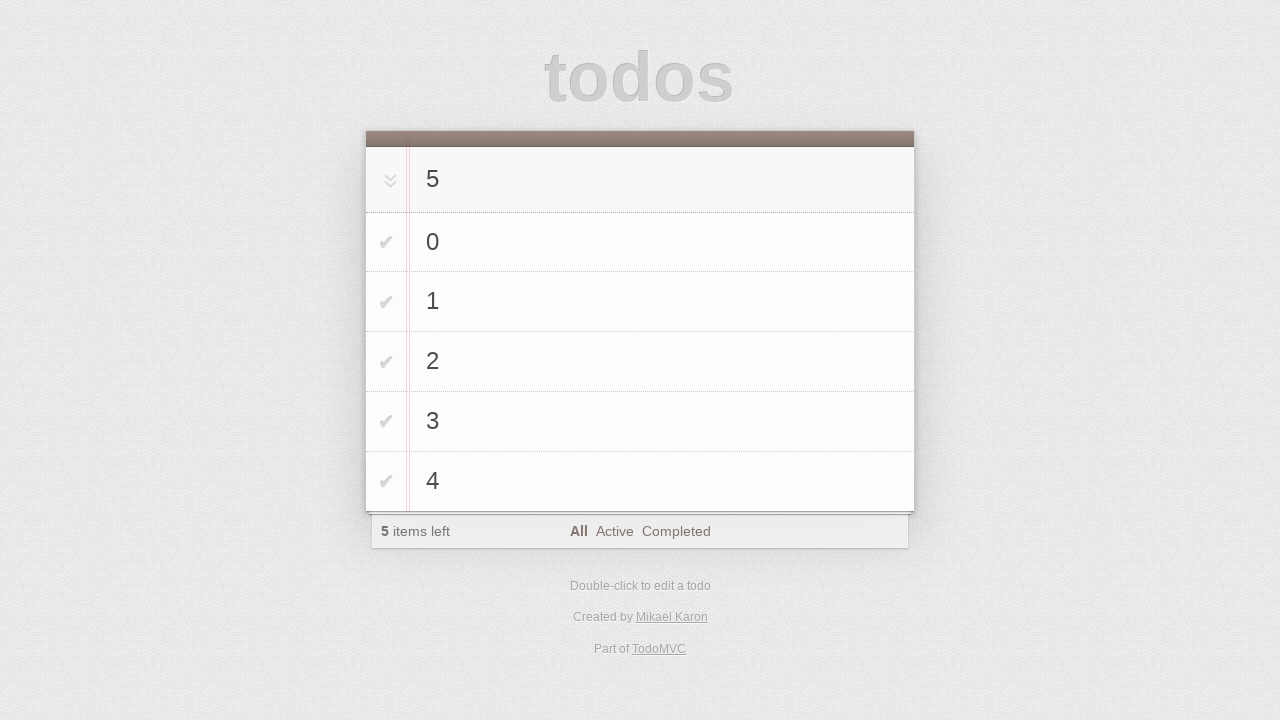

Pressed Enter to add todo item 5 on #new-todo
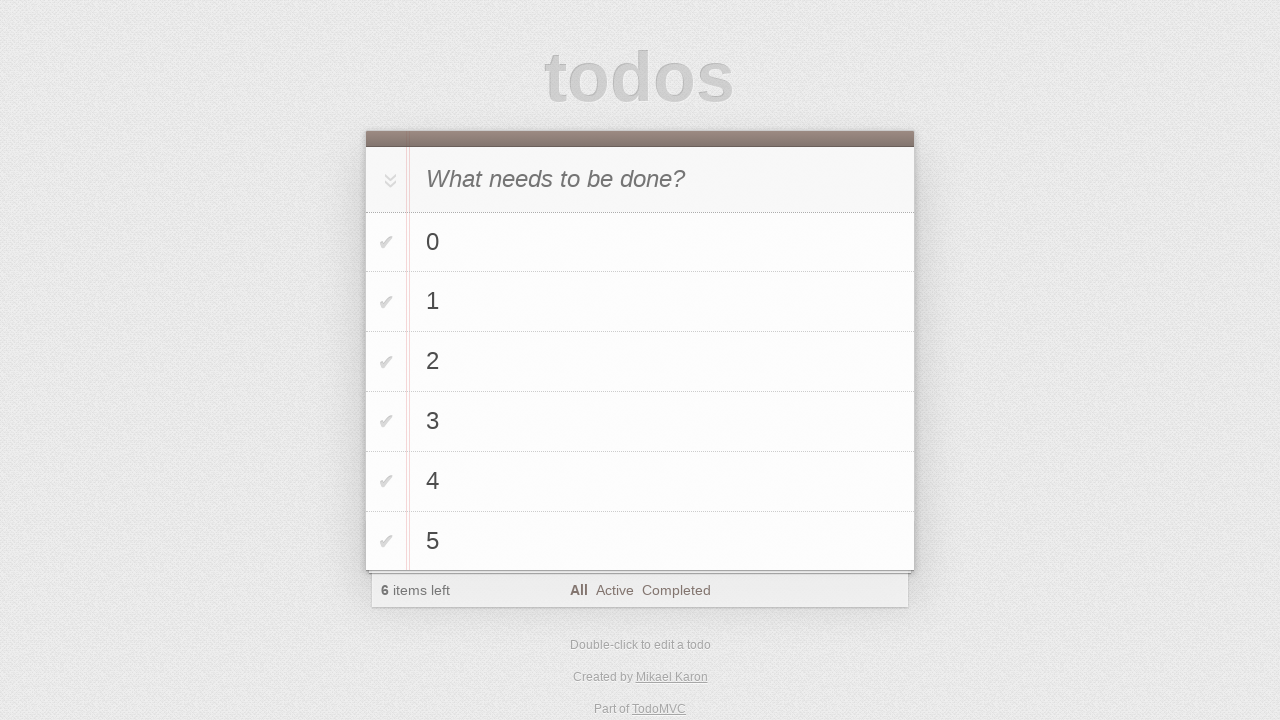

Filled todo input with number 6 on #new-todo
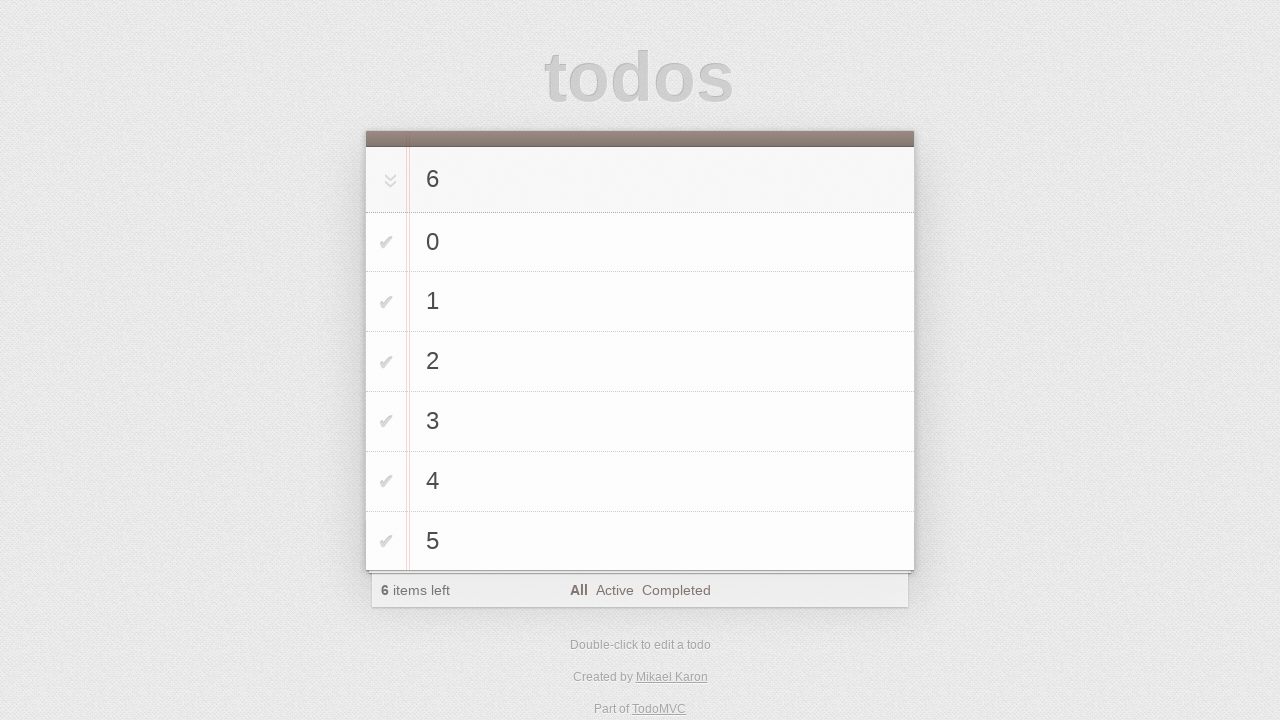

Pressed Enter to add todo item 6 on #new-todo
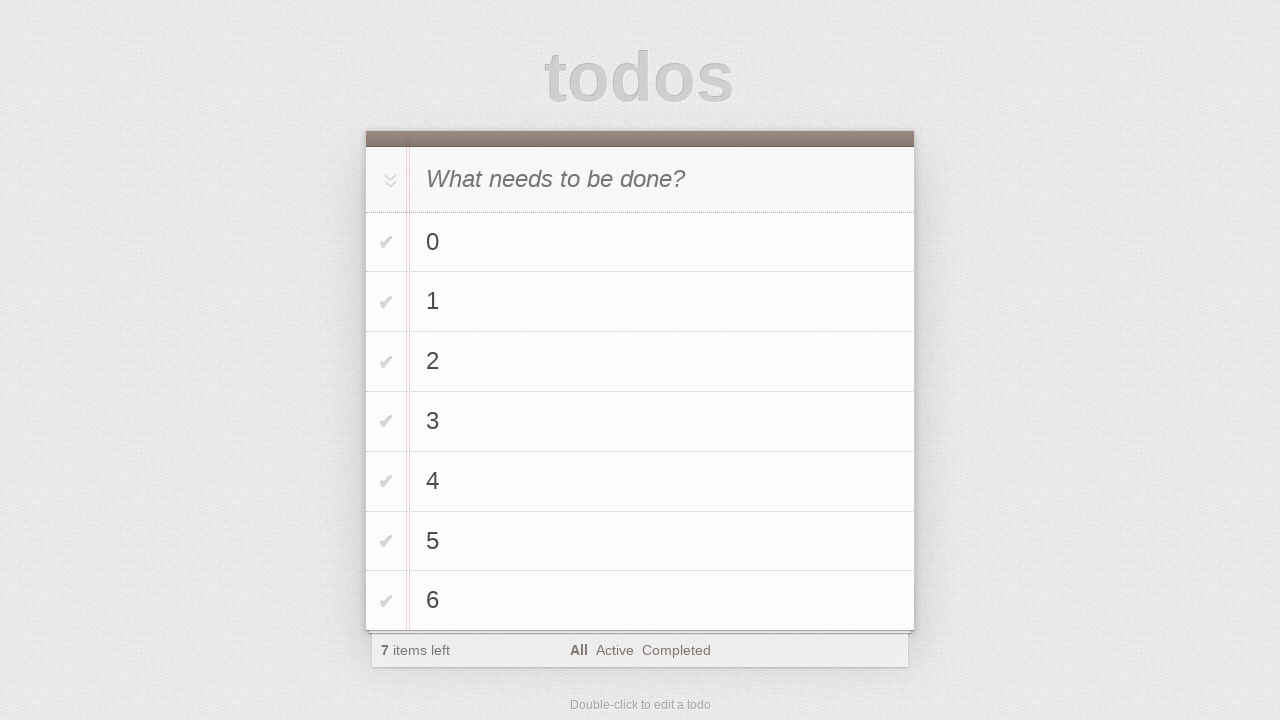

Filled todo input with number 7 on #new-todo
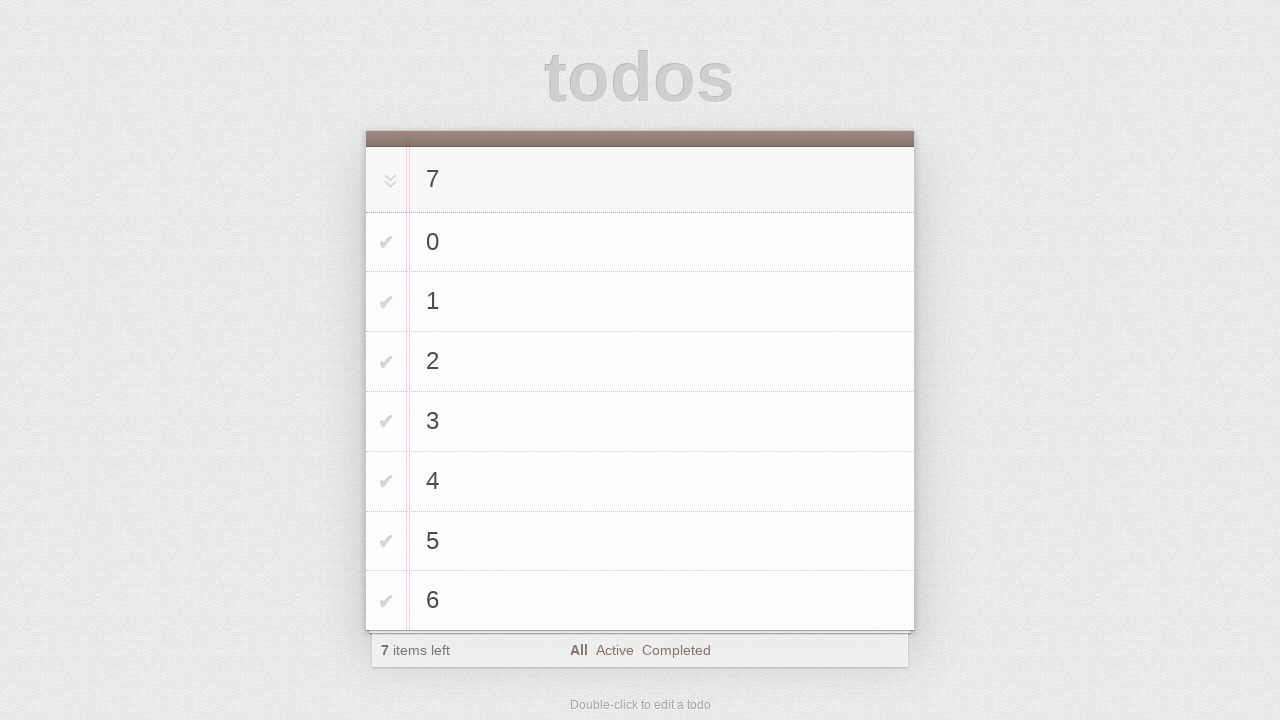

Pressed Enter to add todo item 7 on #new-todo
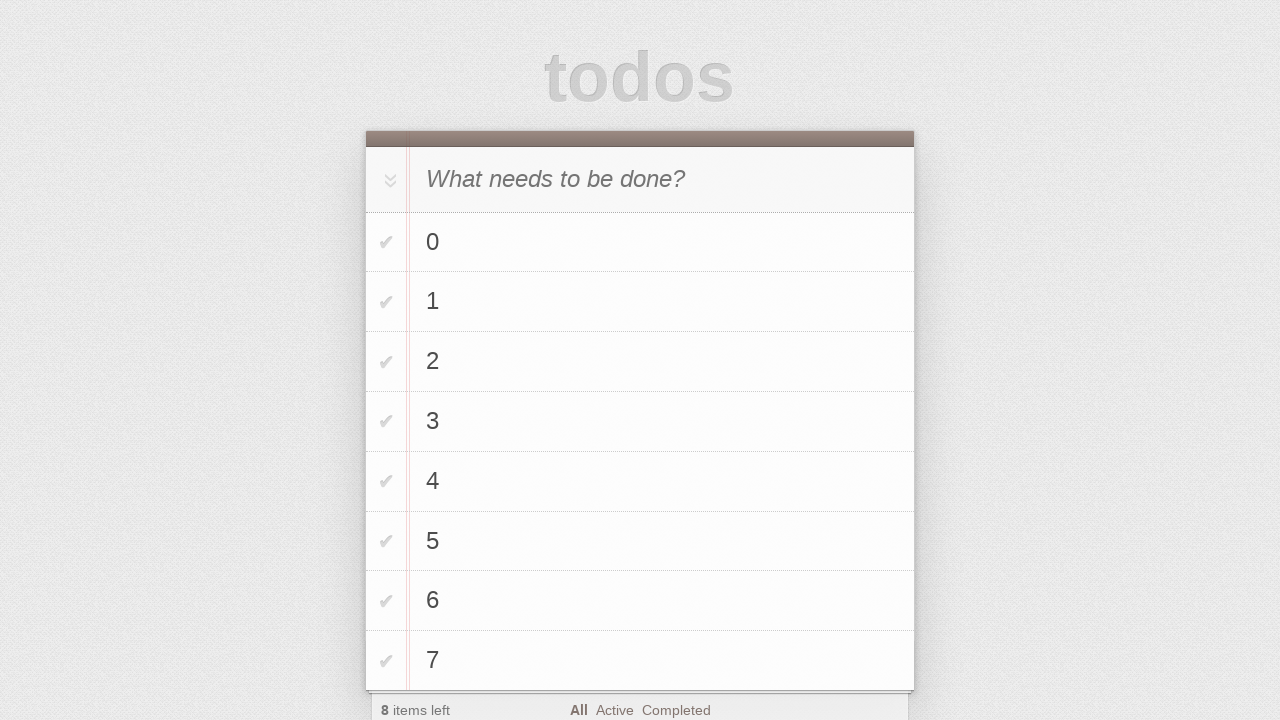

Filled todo input with number 8 on #new-todo
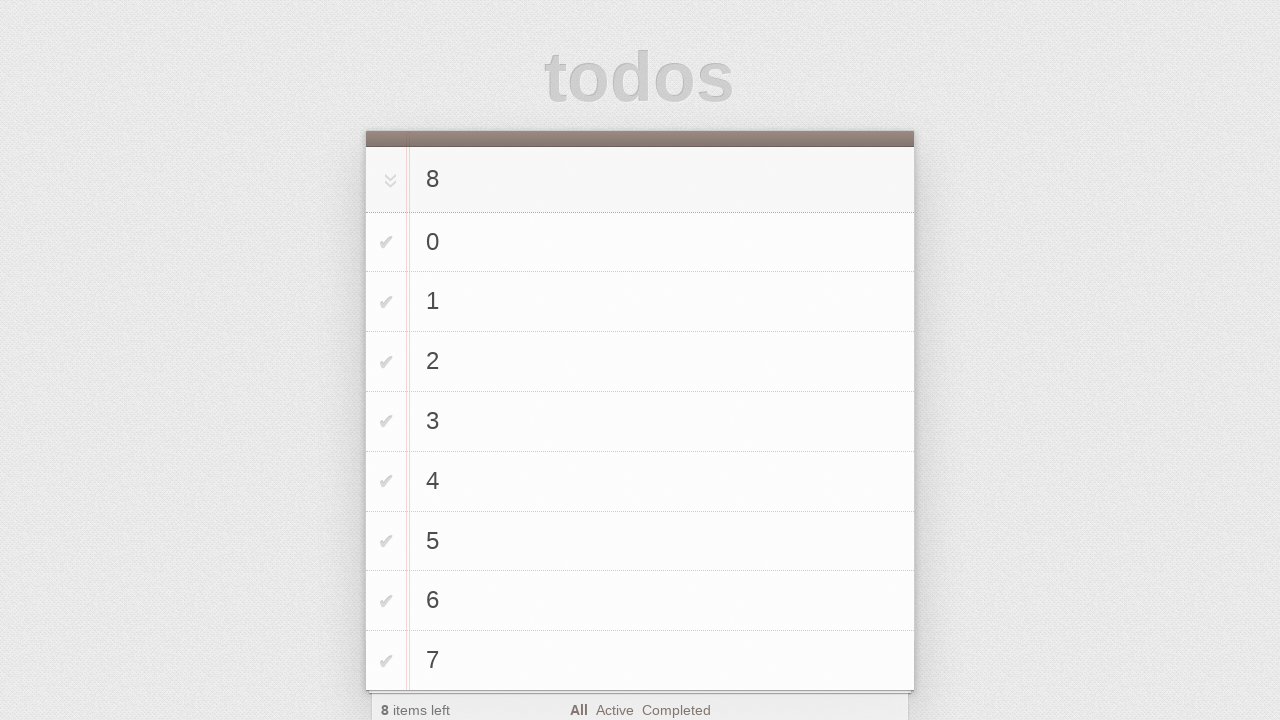

Pressed Enter to add todo item 8 on #new-todo
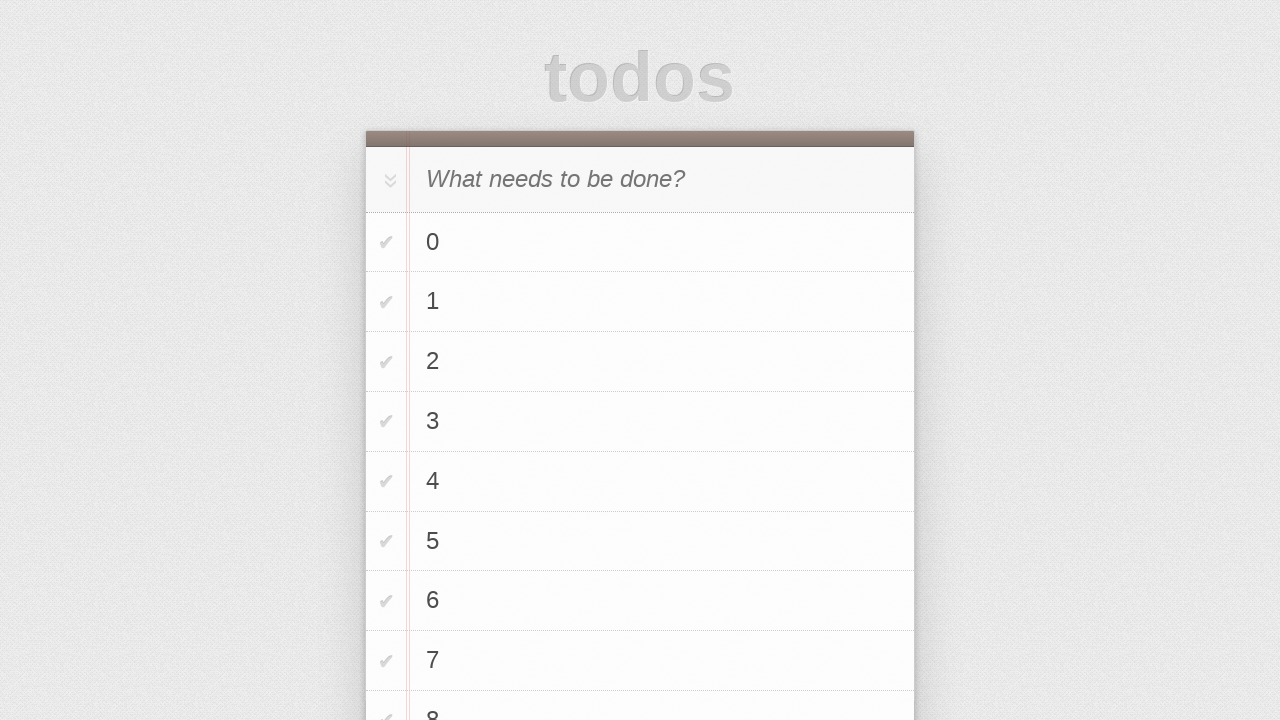

Filled todo input with number 9 on #new-todo
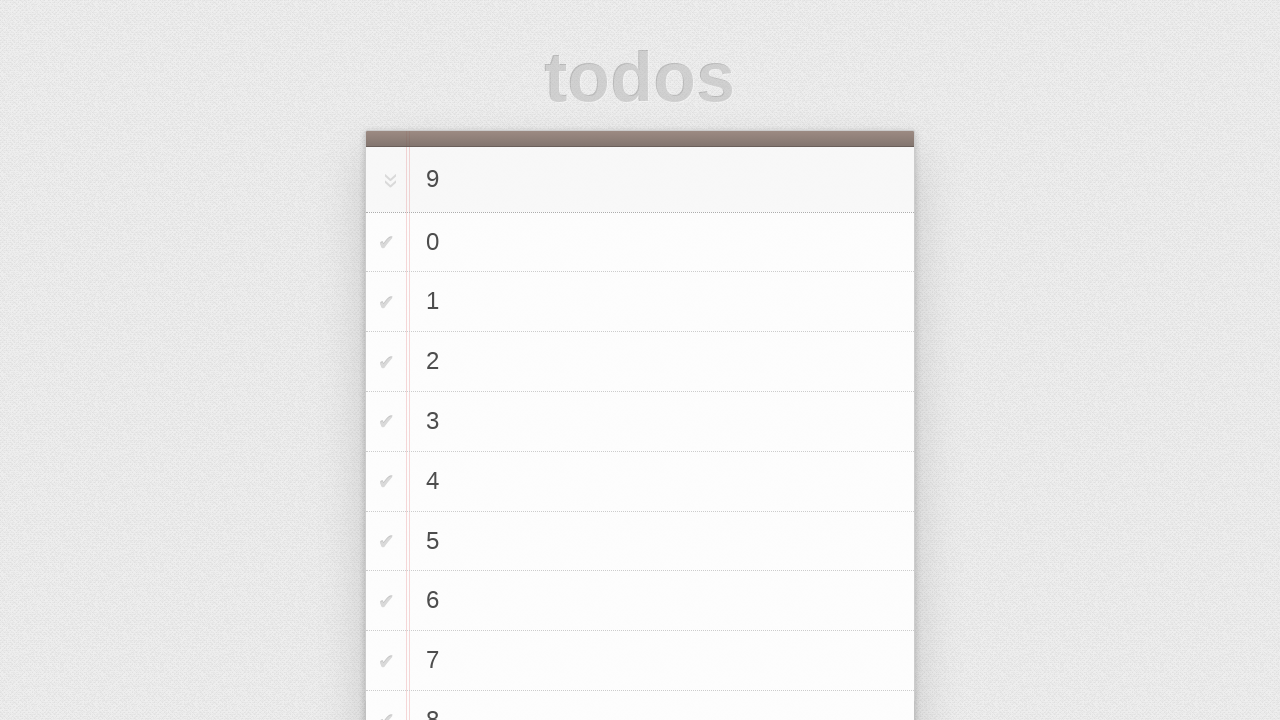

Pressed Enter to add todo item 9 on #new-todo
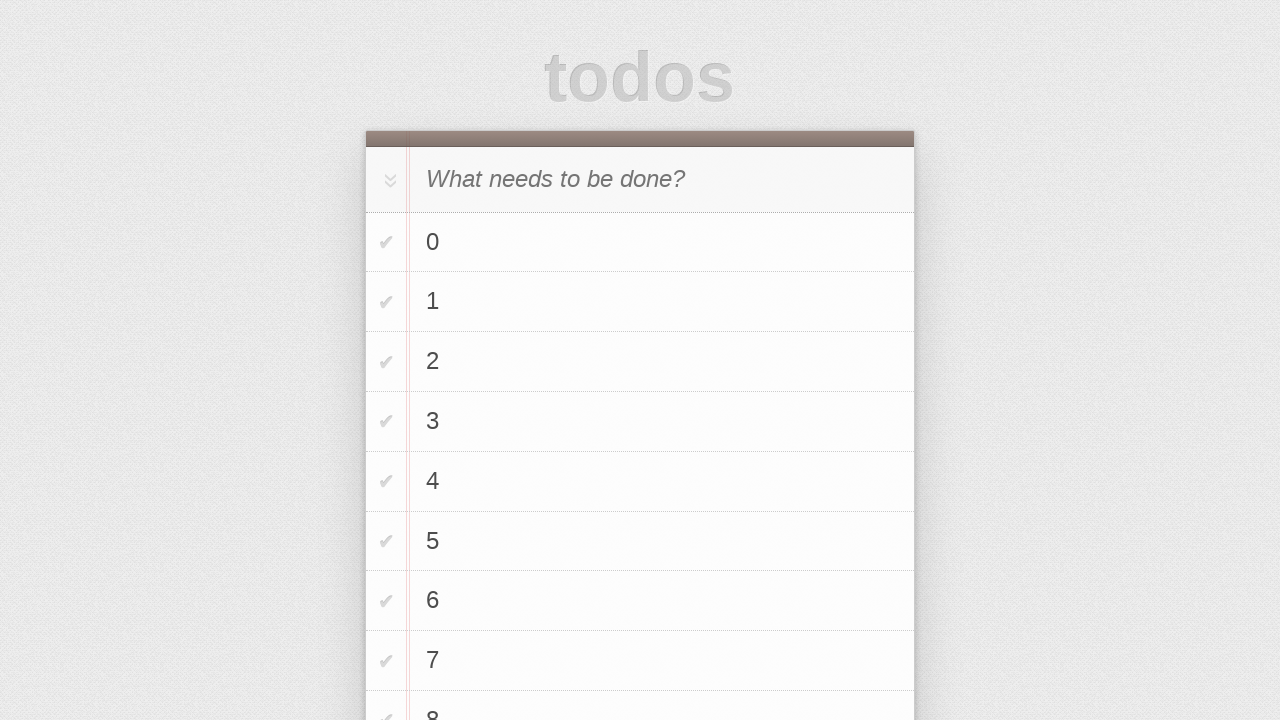

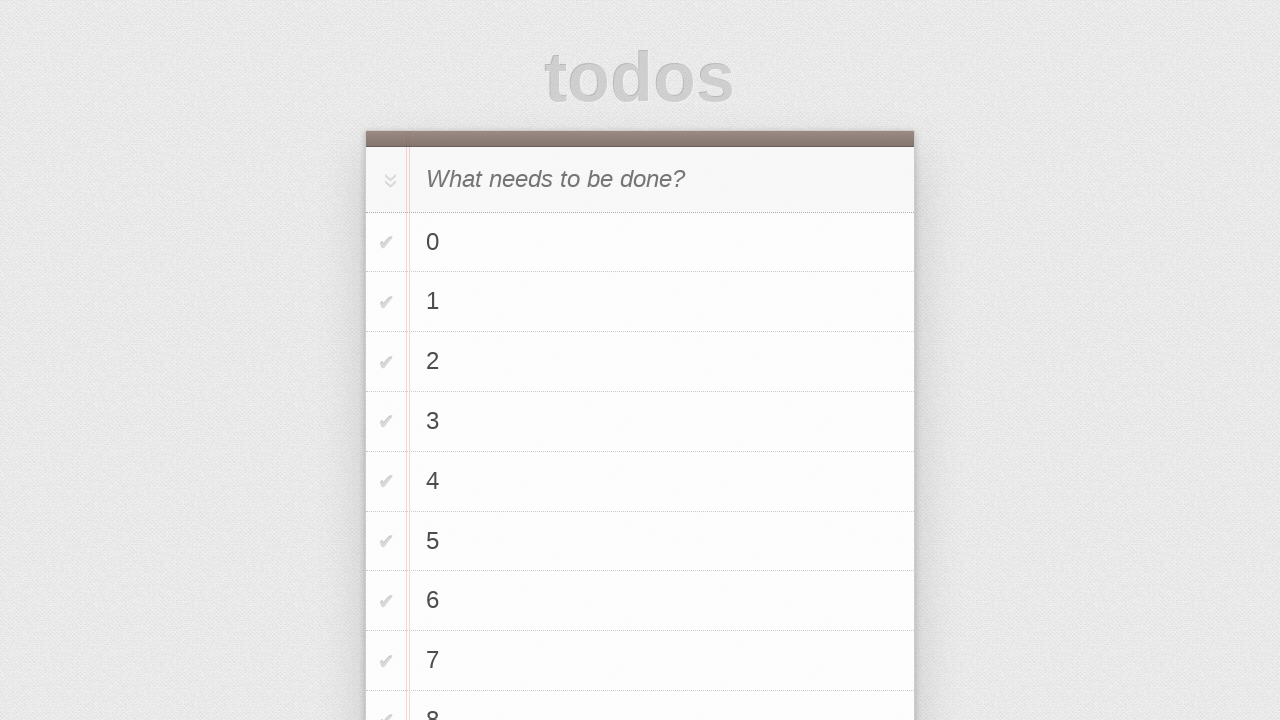